Tests scooter order form validation by clicking the top "Order" button, filling form fields with test data (name, surname, address, metro station, phone), and verifying the form submission process.

Starting URL: https://qa-scooter.praktikum-services.ru/

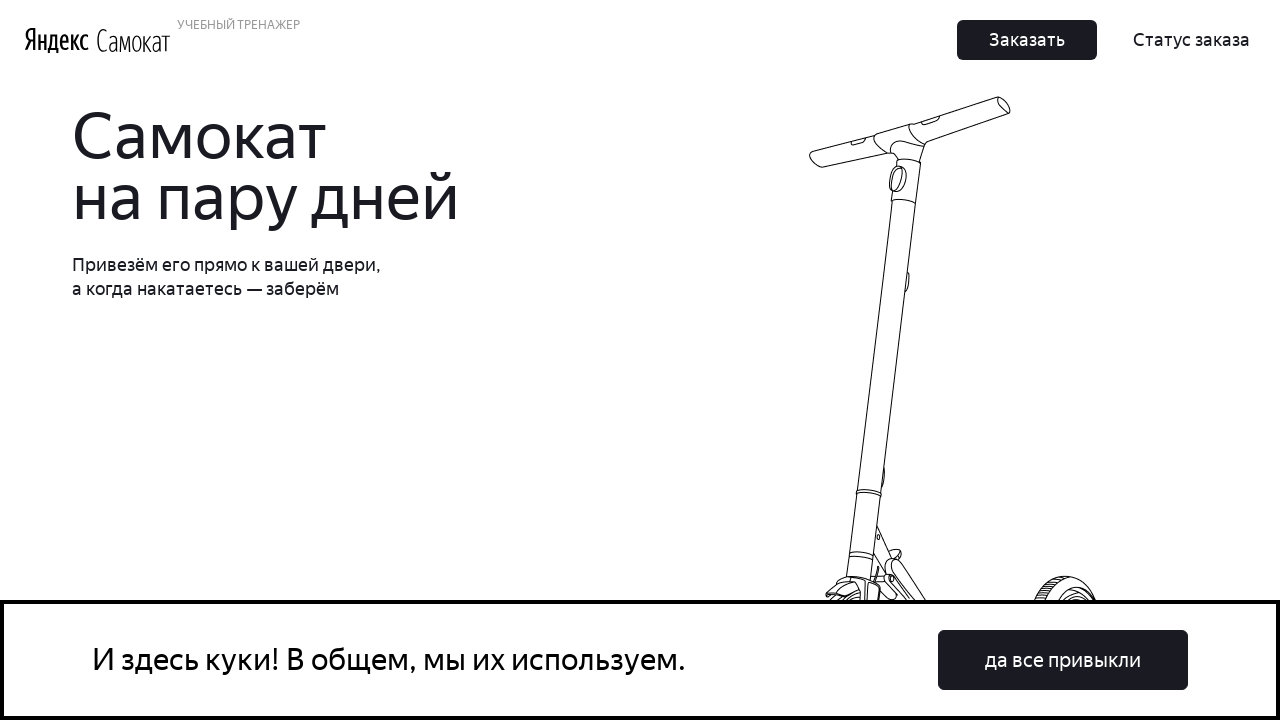

Clicked the top 'Order' button to open order form at (1027, 40) on .Button_Button__ra12g
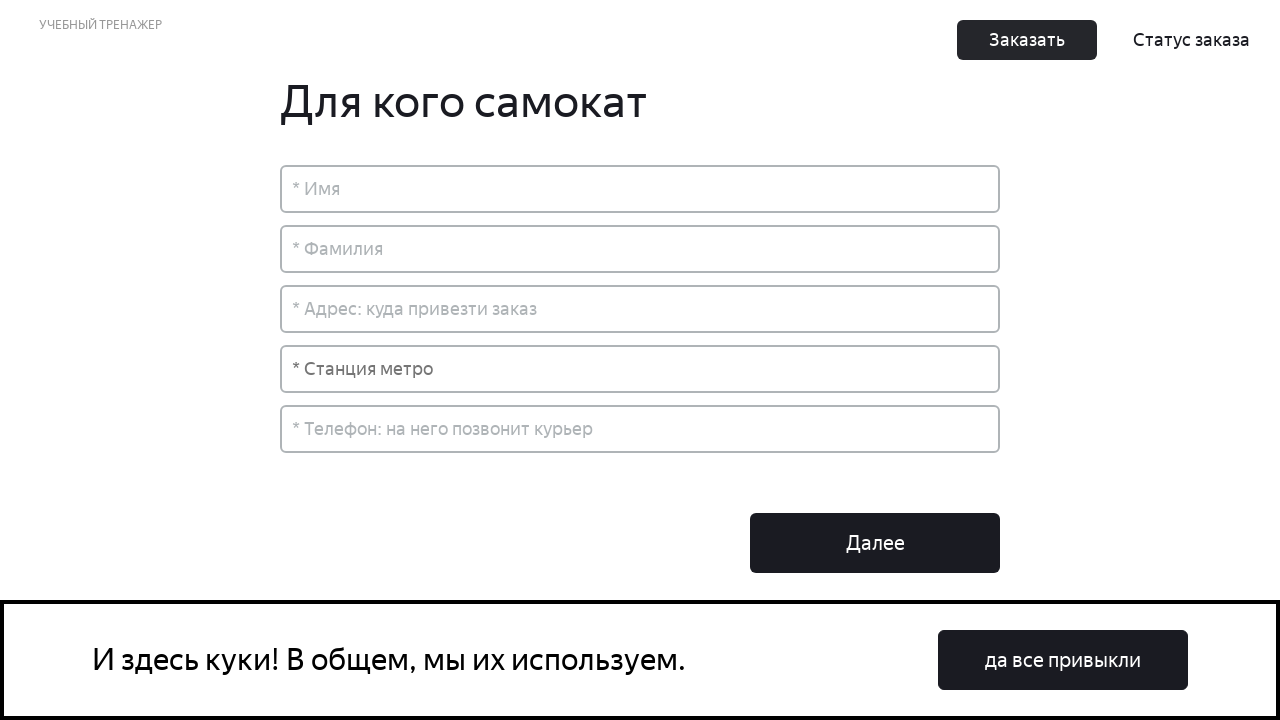

Order form header loaded successfully
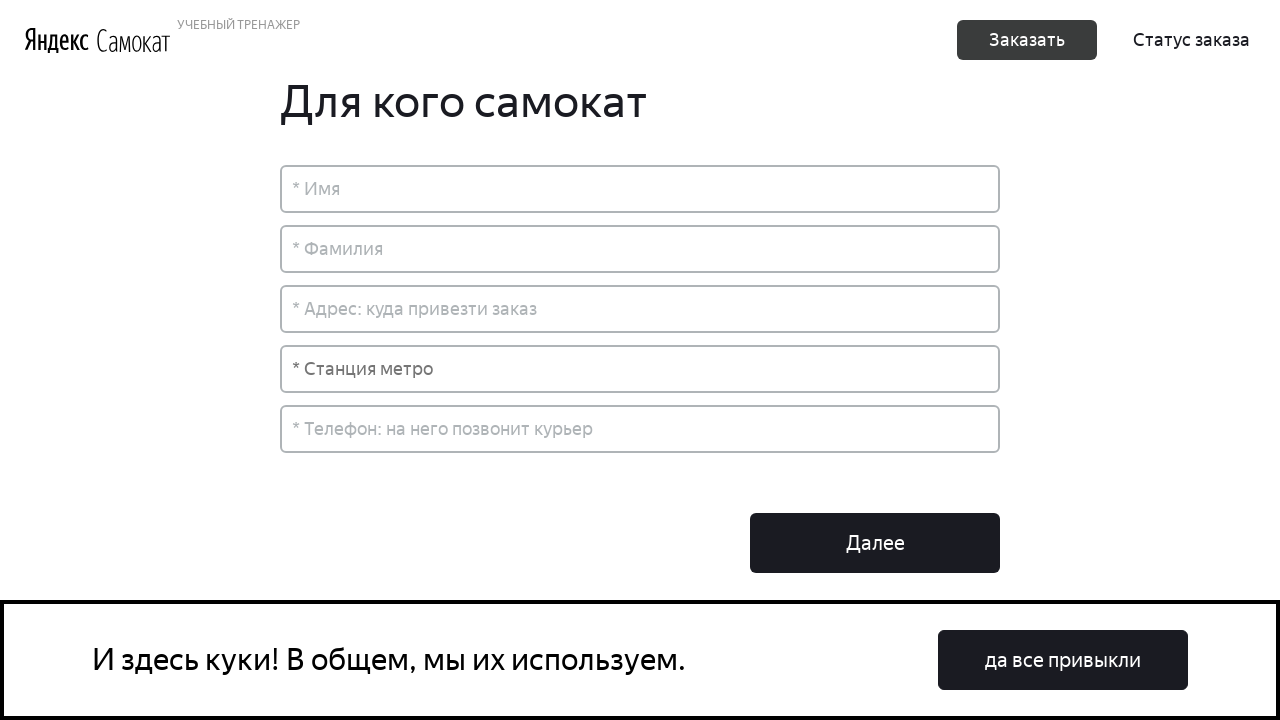

Form fields became visible
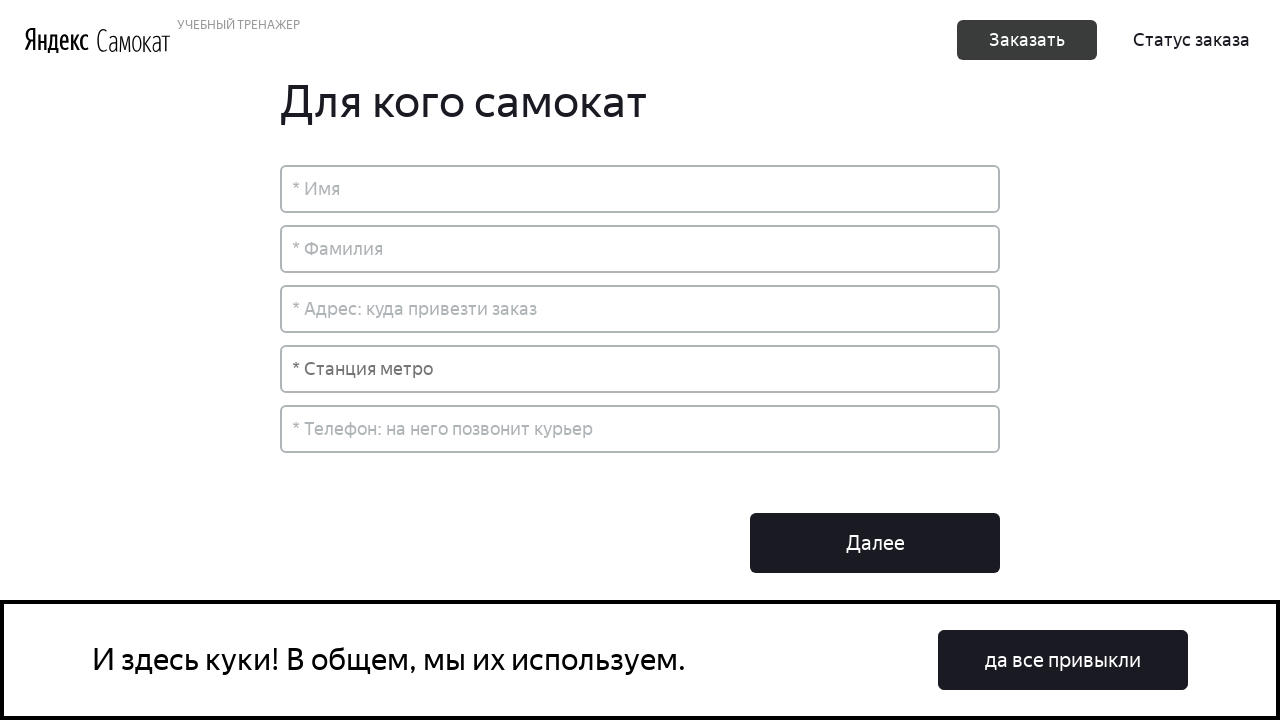

Filled in Name field with 'Иван' on input[placeholder='* Имя']
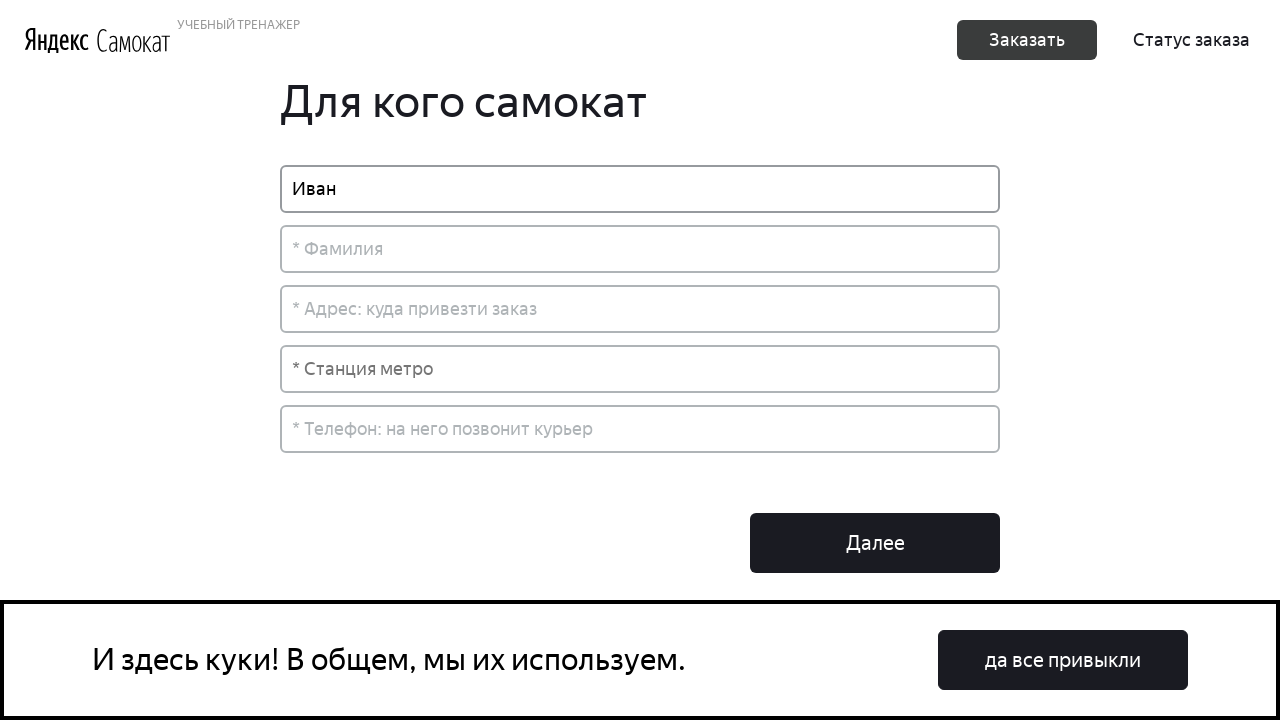

Filled in Surname field with 'Петров' on input[placeholder='* Фамилия']
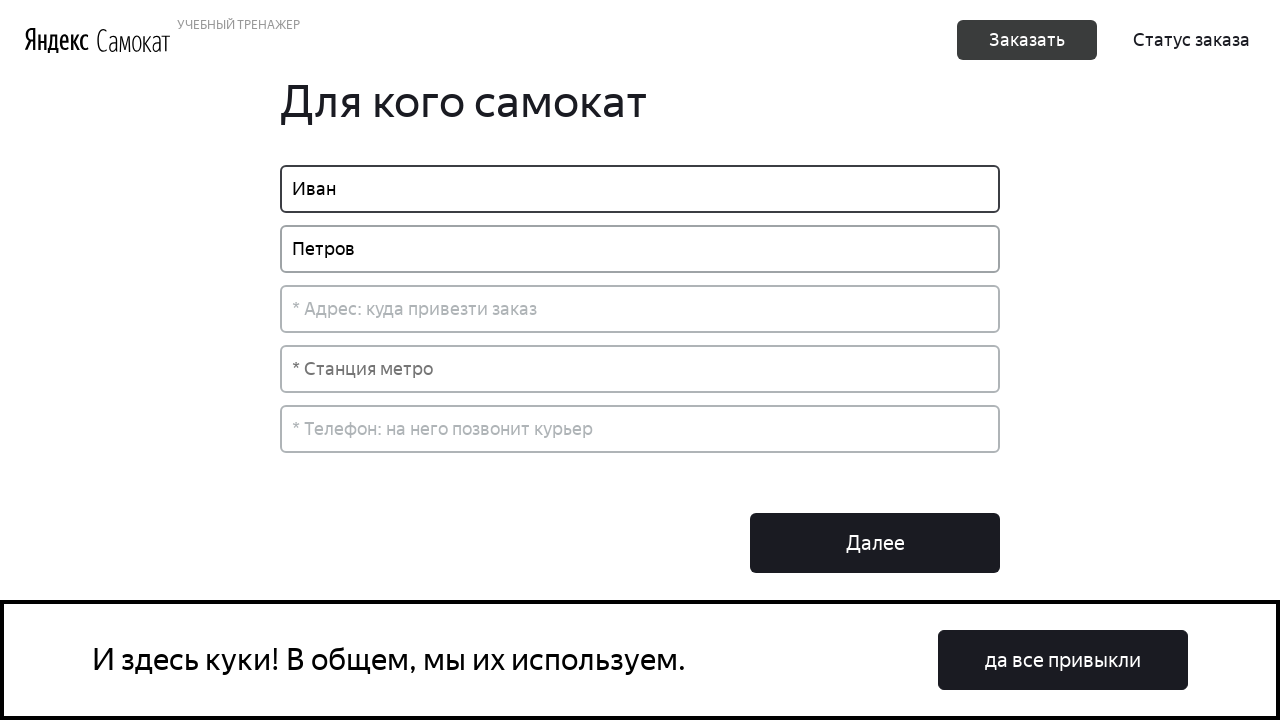

Filled in Address field with 'Москва, ул. Пушкина, д. 10' on input[placeholder='* Адрес: куда привезти заказ']
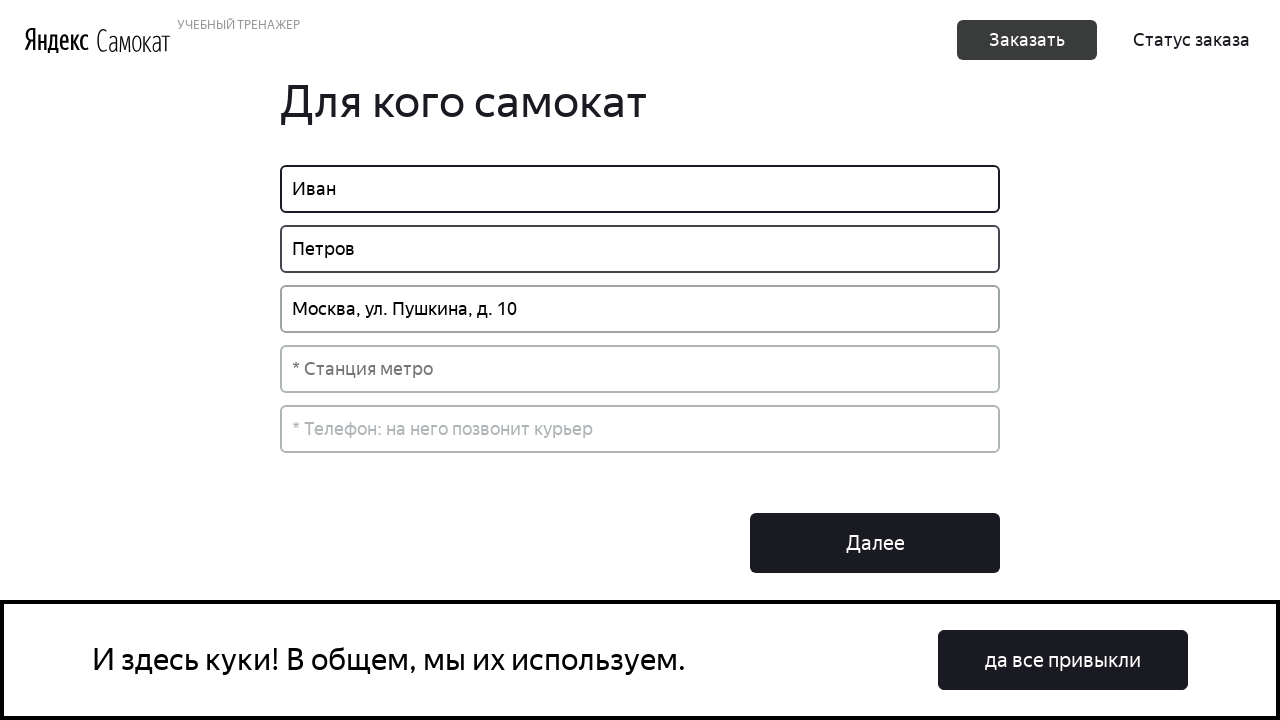

Clicked on Metro station field to open dropdown at (640, 369) on input[placeholder='* Станция метро']
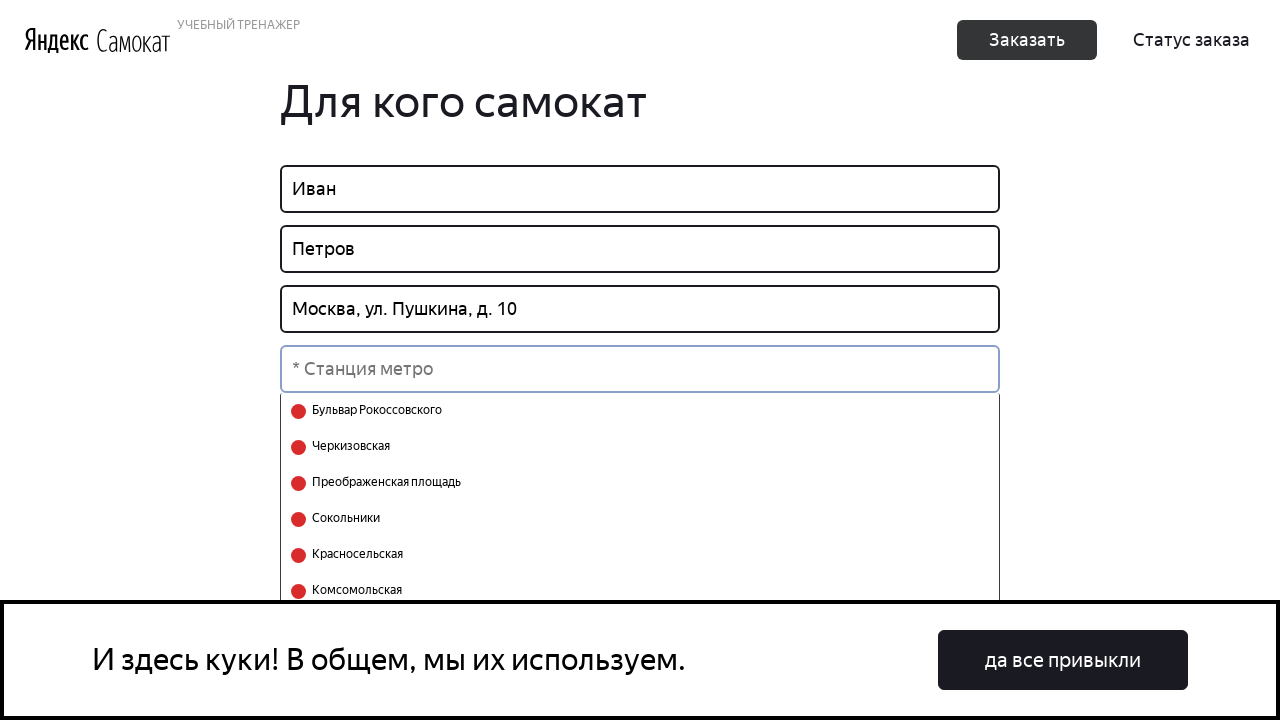

Typed 'Сокольники' in Metro station search field on input[placeholder='* Станция метро']
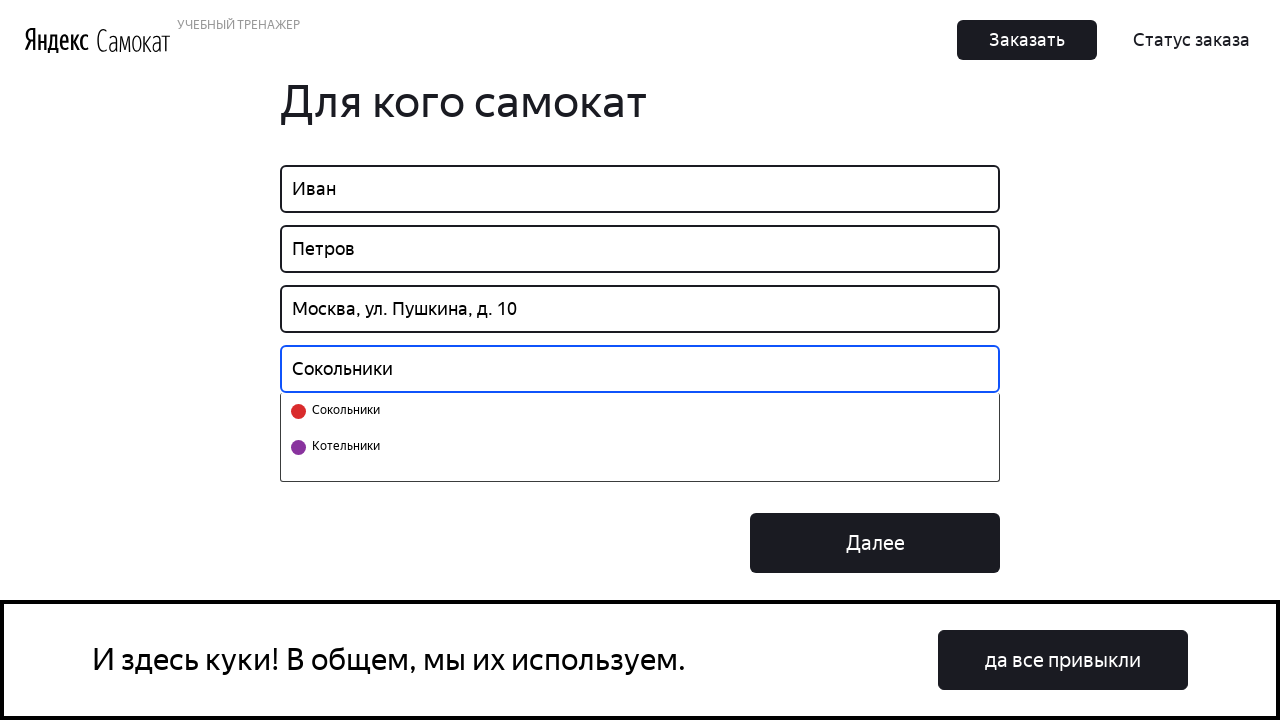

Selected 'Сокольники' from the metro station list at (343, 411) on .Order_Text__2broi
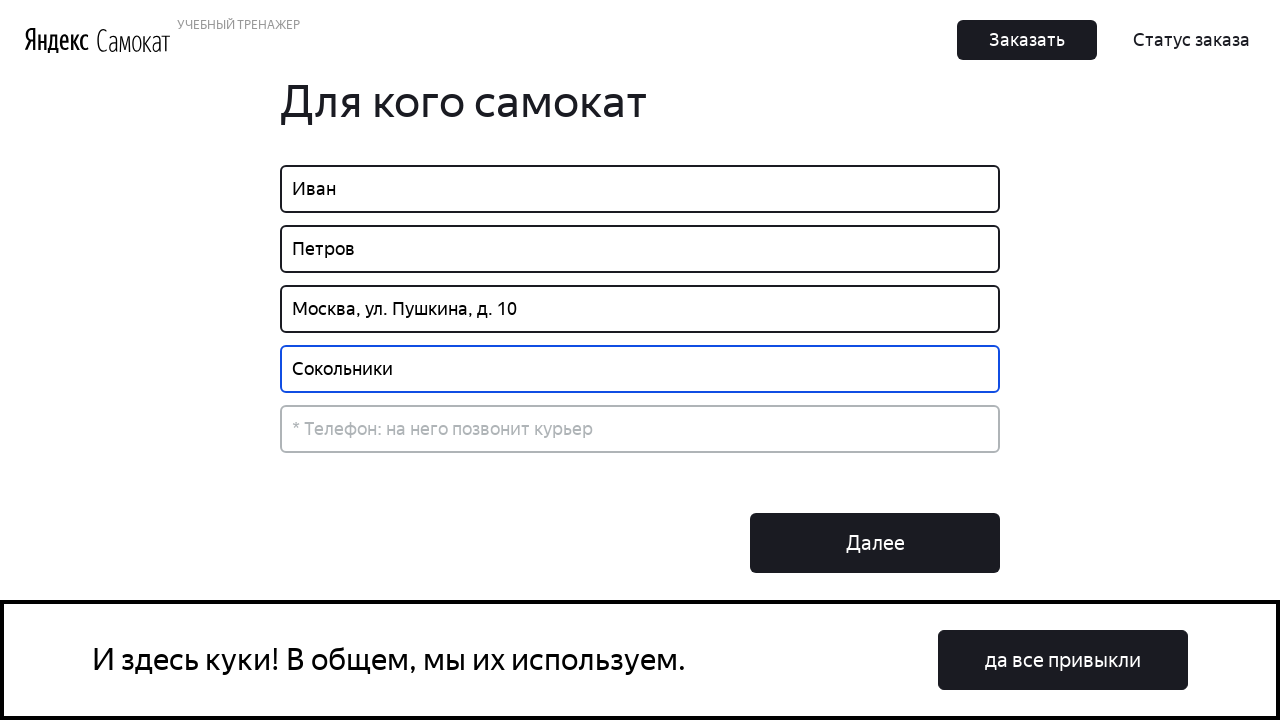

Filled in Phone field with '8-987-654-32-10' on input[placeholder='* Телефон: на него позвонит курьер']
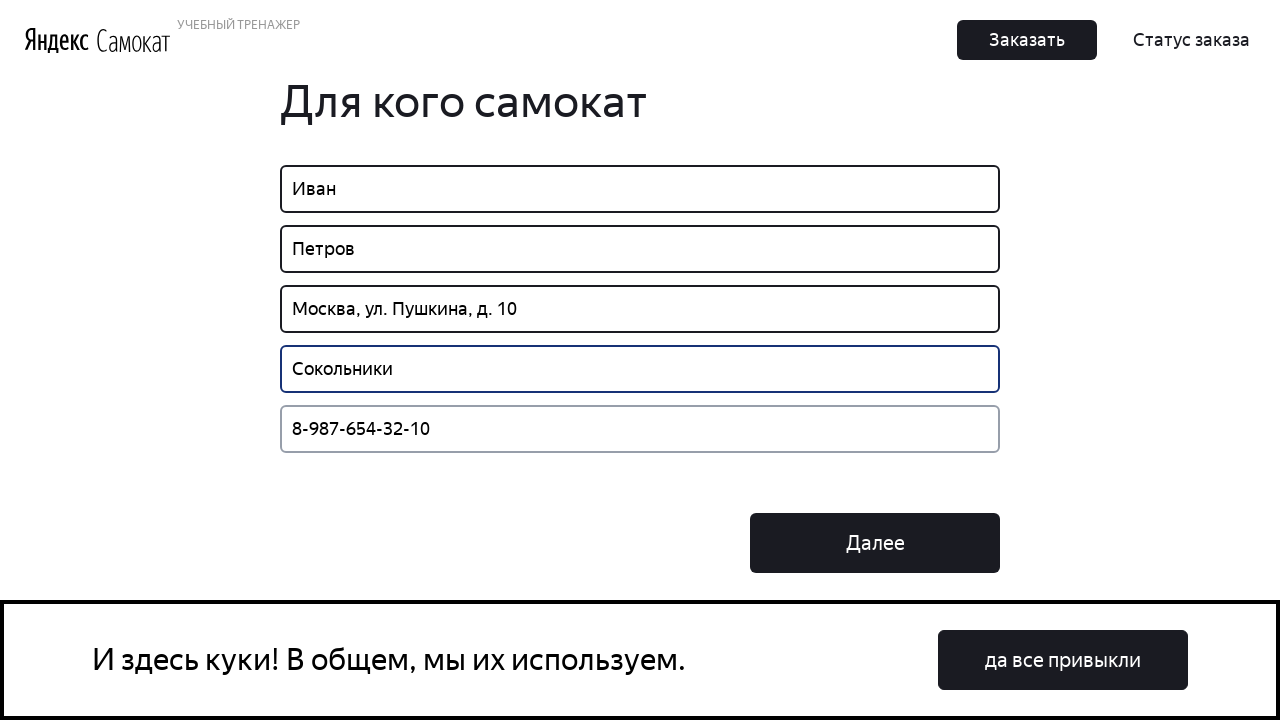

Clicked the Next/Order button to proceed with form submission at (875, 543) on .Button_Middle__1CSJM
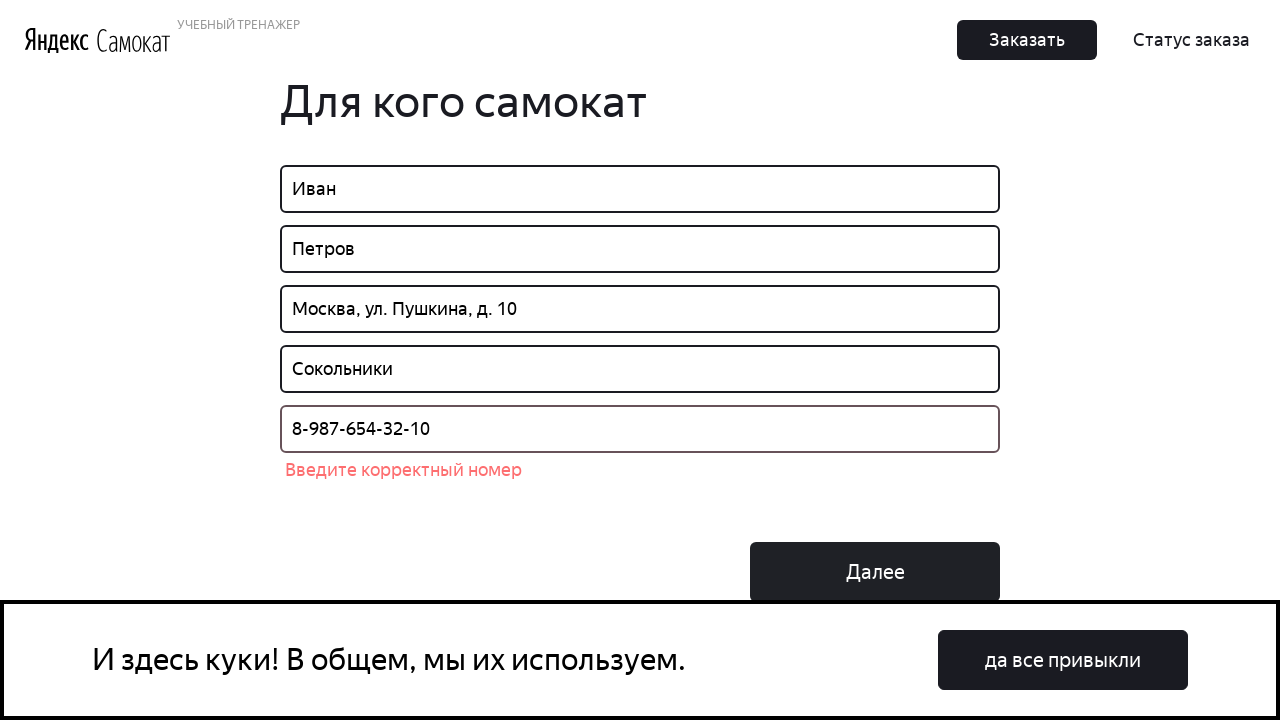

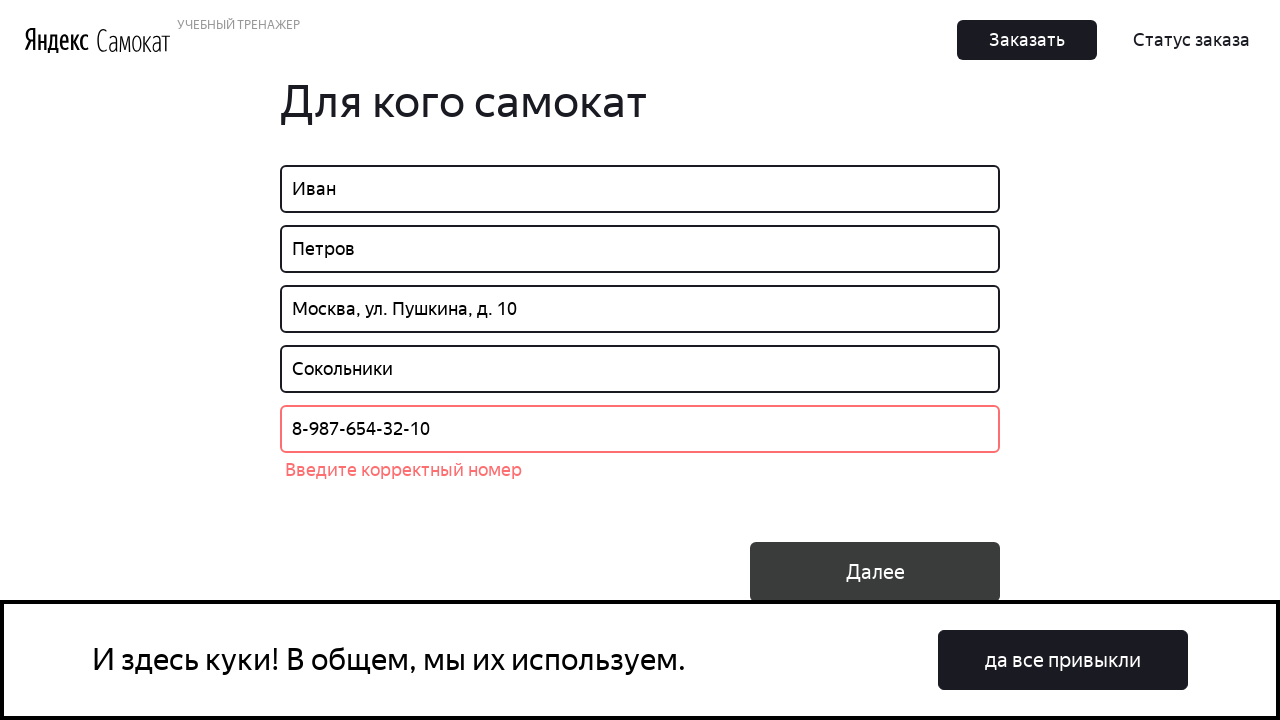